Tests iframe navigation by clicking to nested frames page, switching into the top frame and then into the middle frame to access its content

Starting URL: https://the-internet.herokuapp.com/

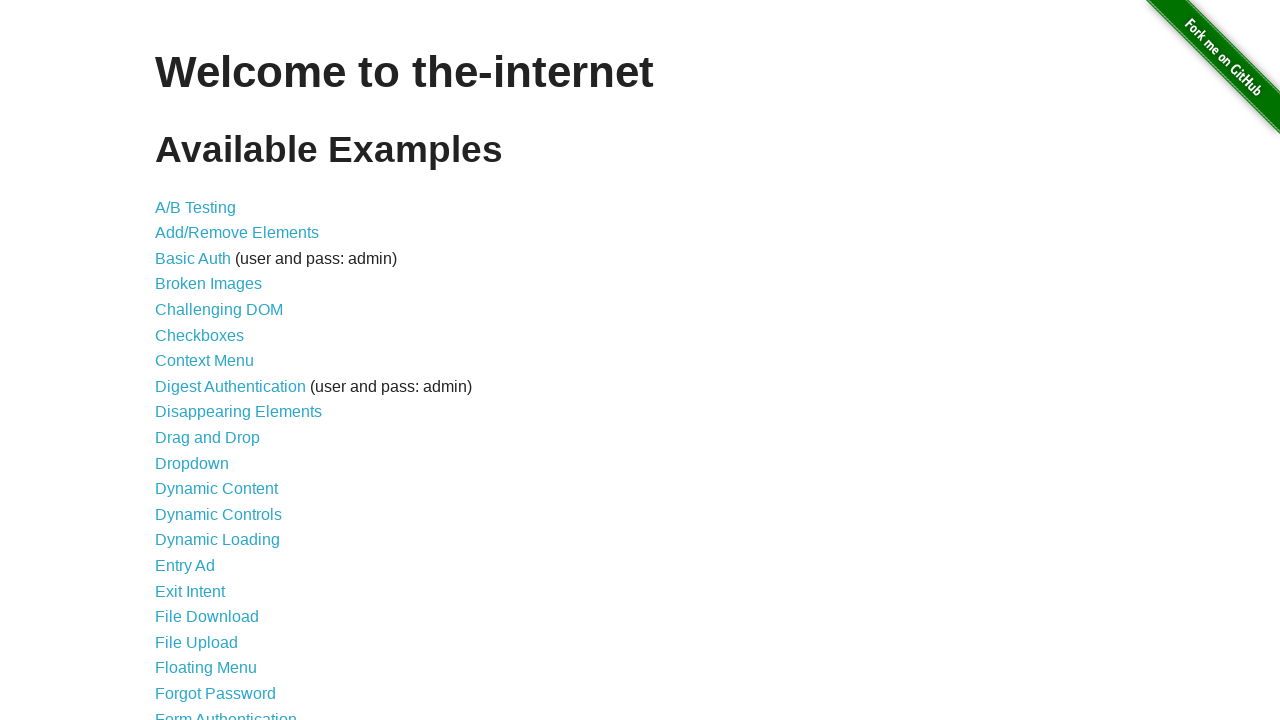

Clicked on the Frames link at (182, 361) on a[href='/frames']
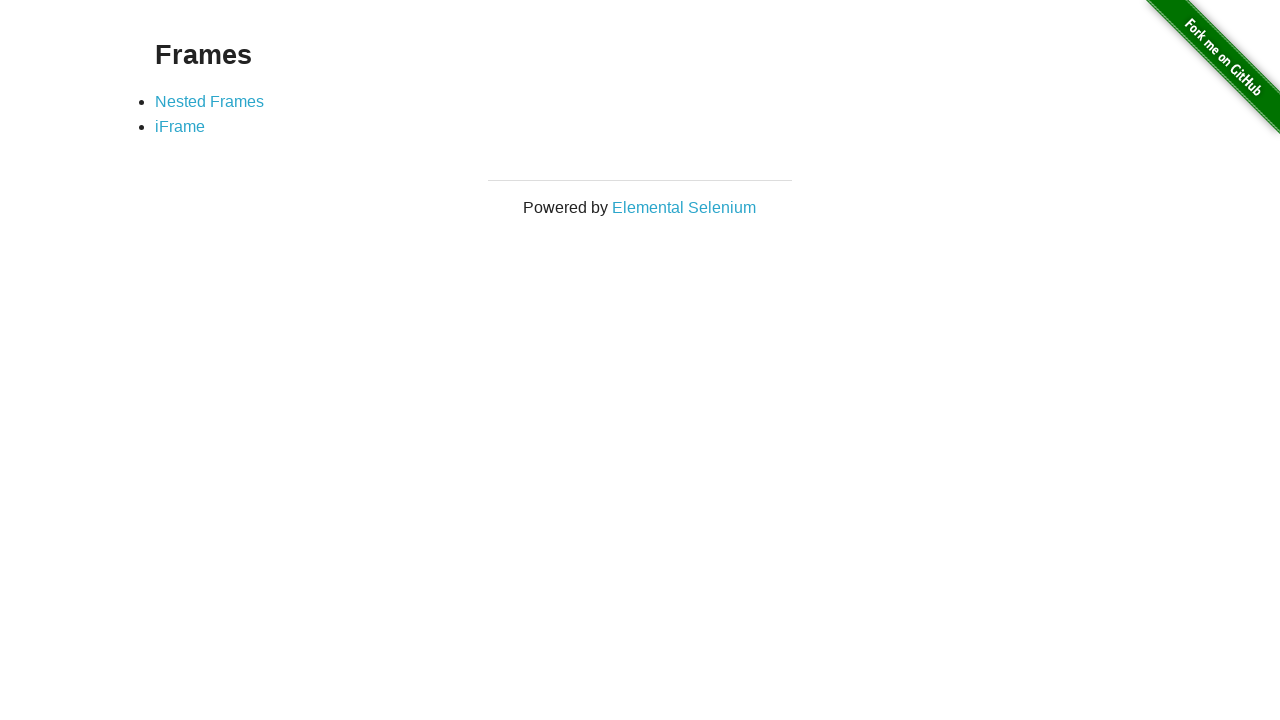

Clicked on Nested Frames link at (210, 101) on a[href='/nested_frames']
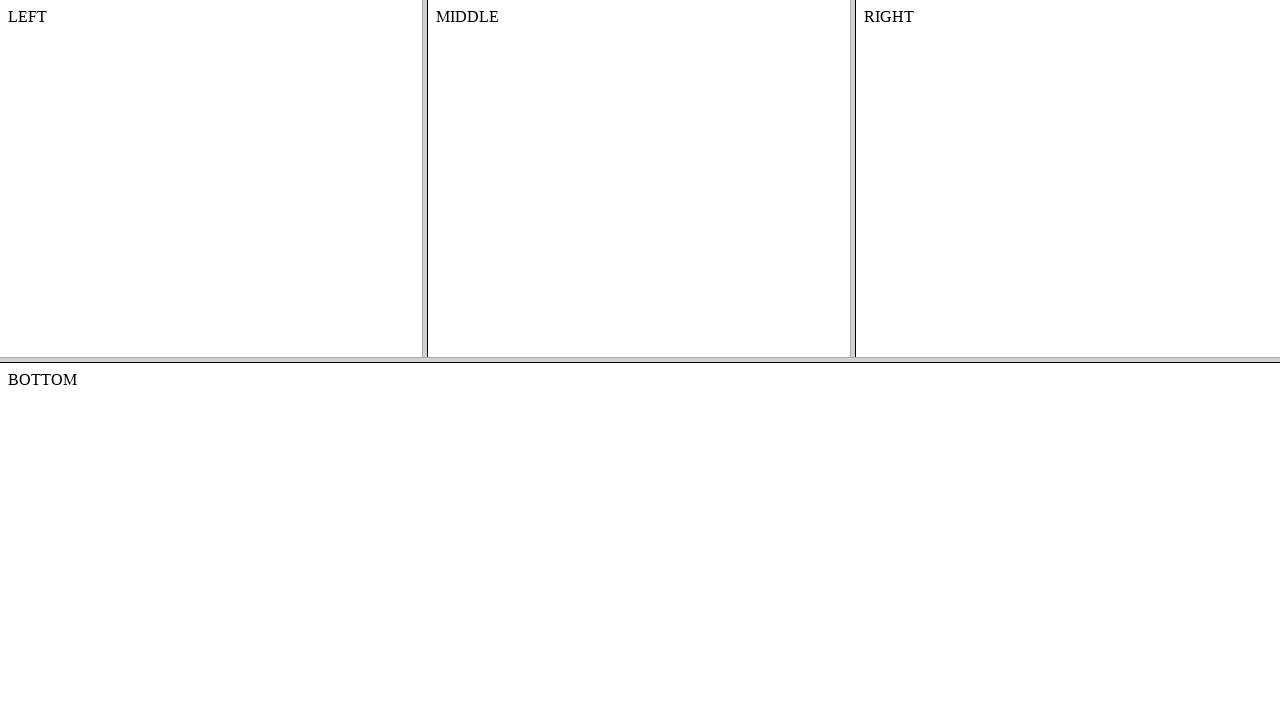

Located and switched to top frame
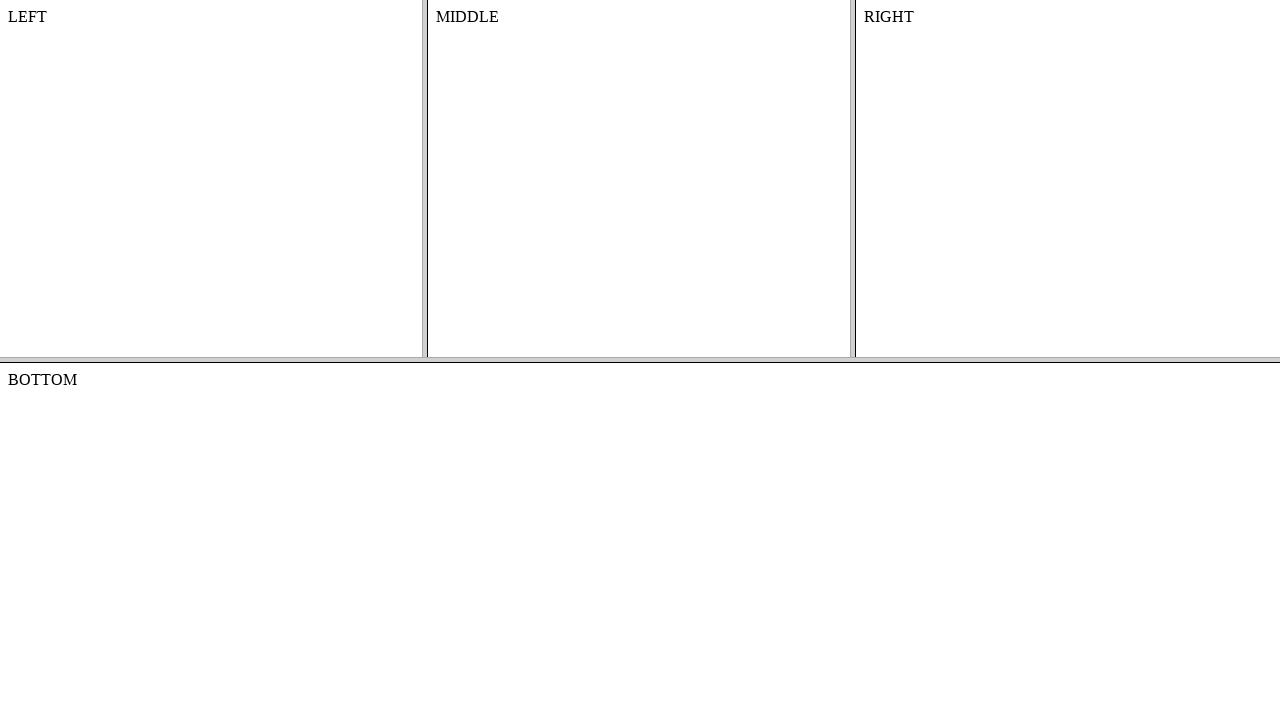

Located middle frame within top frame
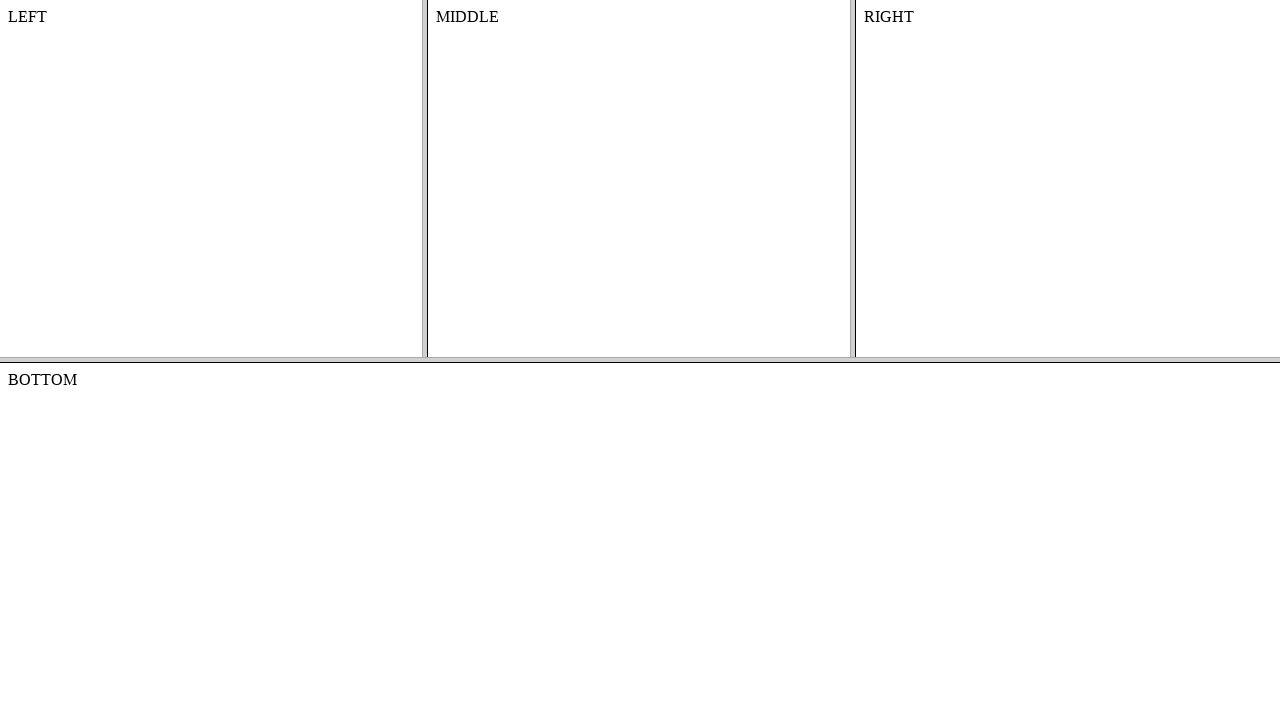

Verified middle frame content is present
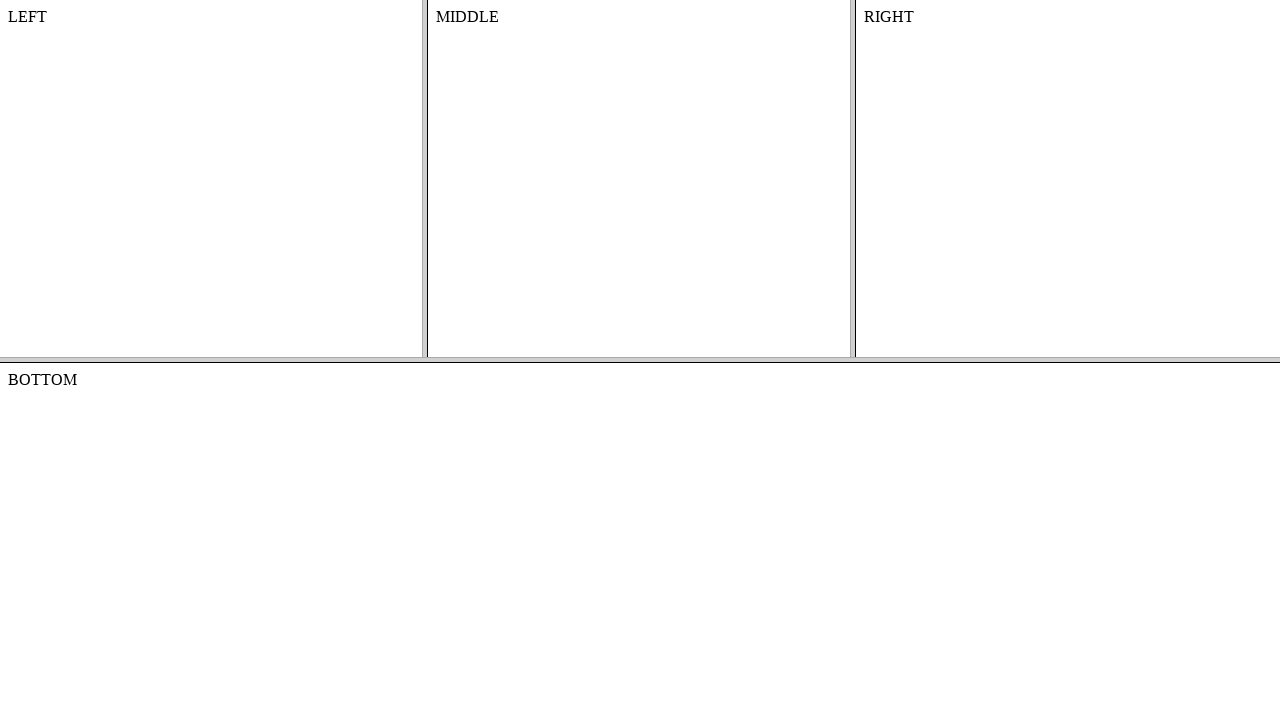

Navigated directly to nested frames page
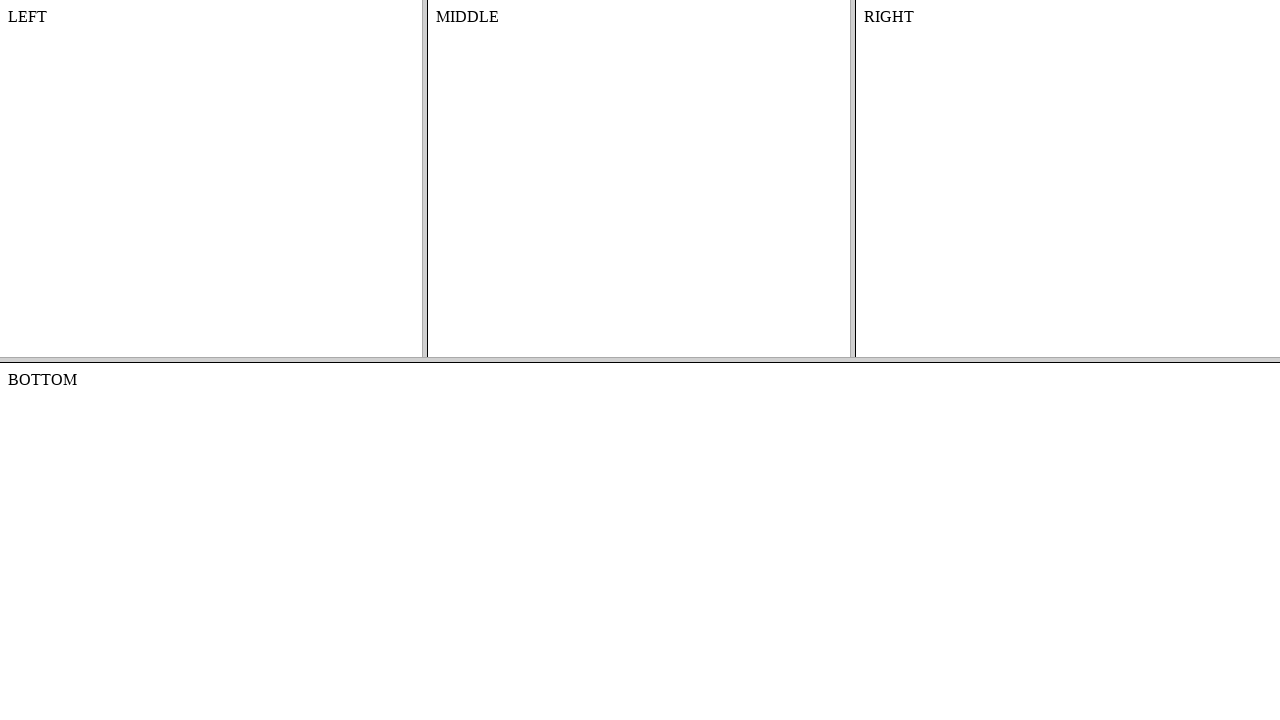

Located top frame again
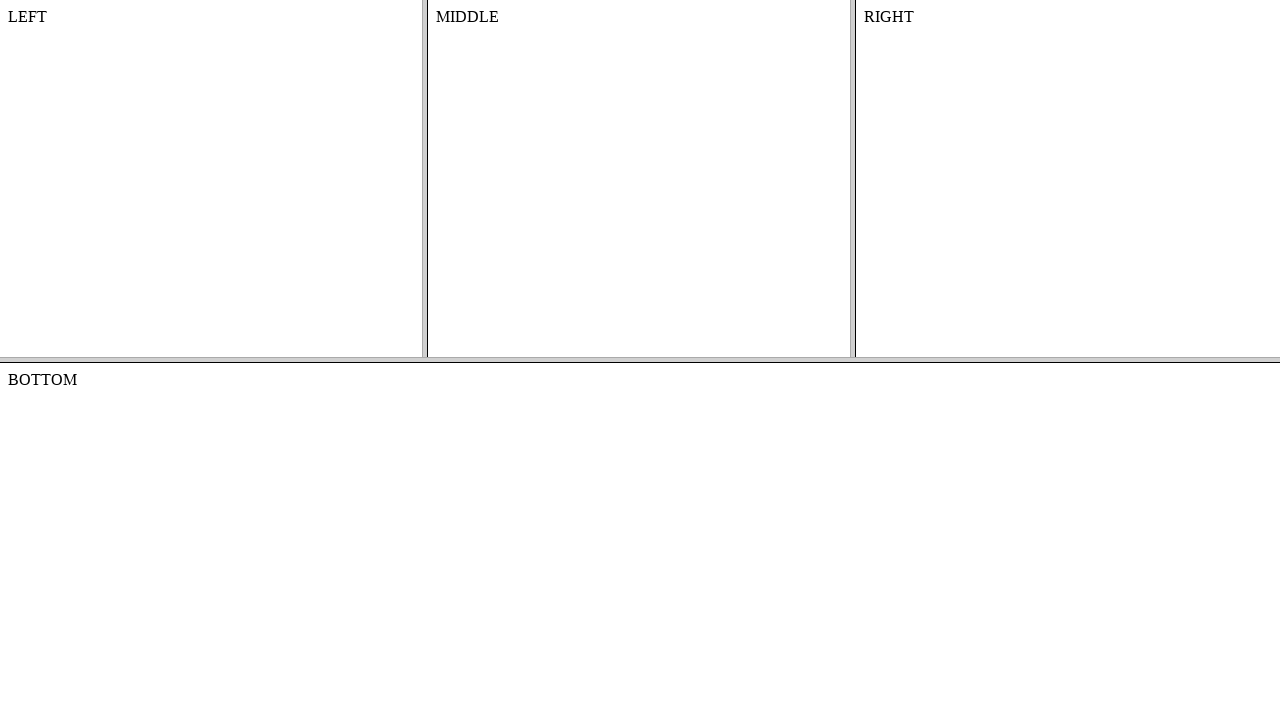

Located child frame by index (nth 1) within top frame
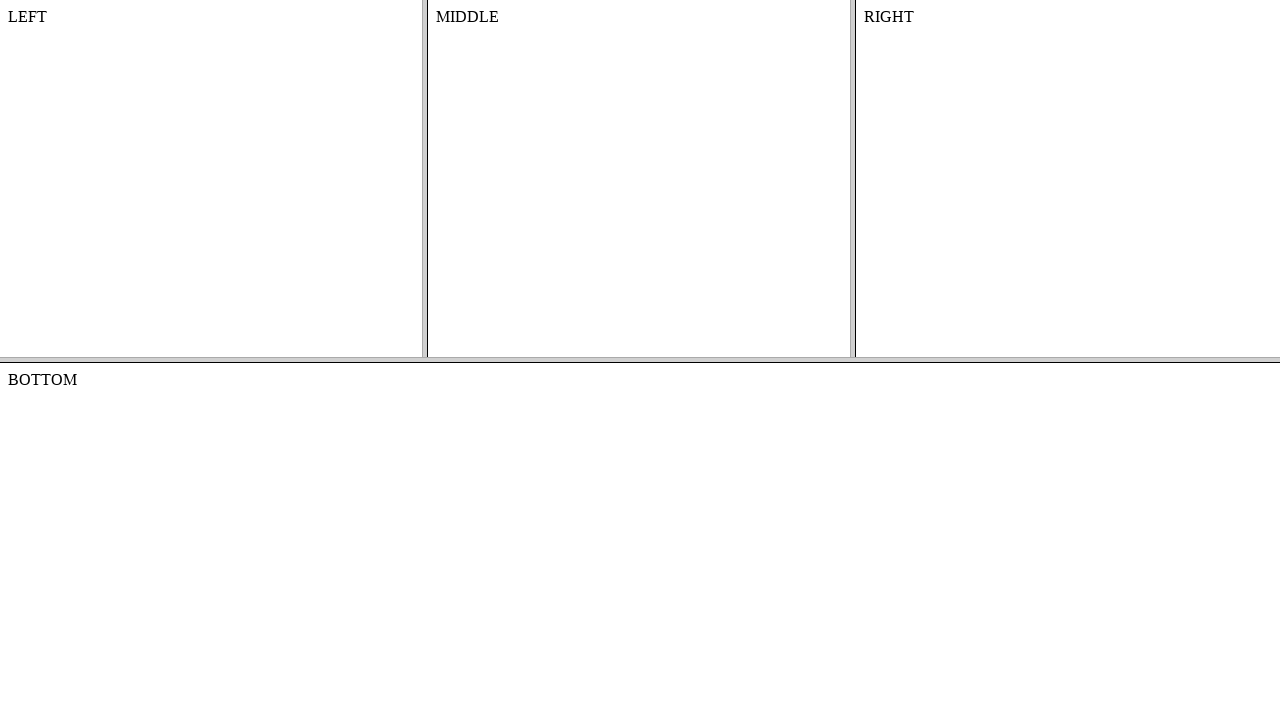

Verified body element is present in child frame
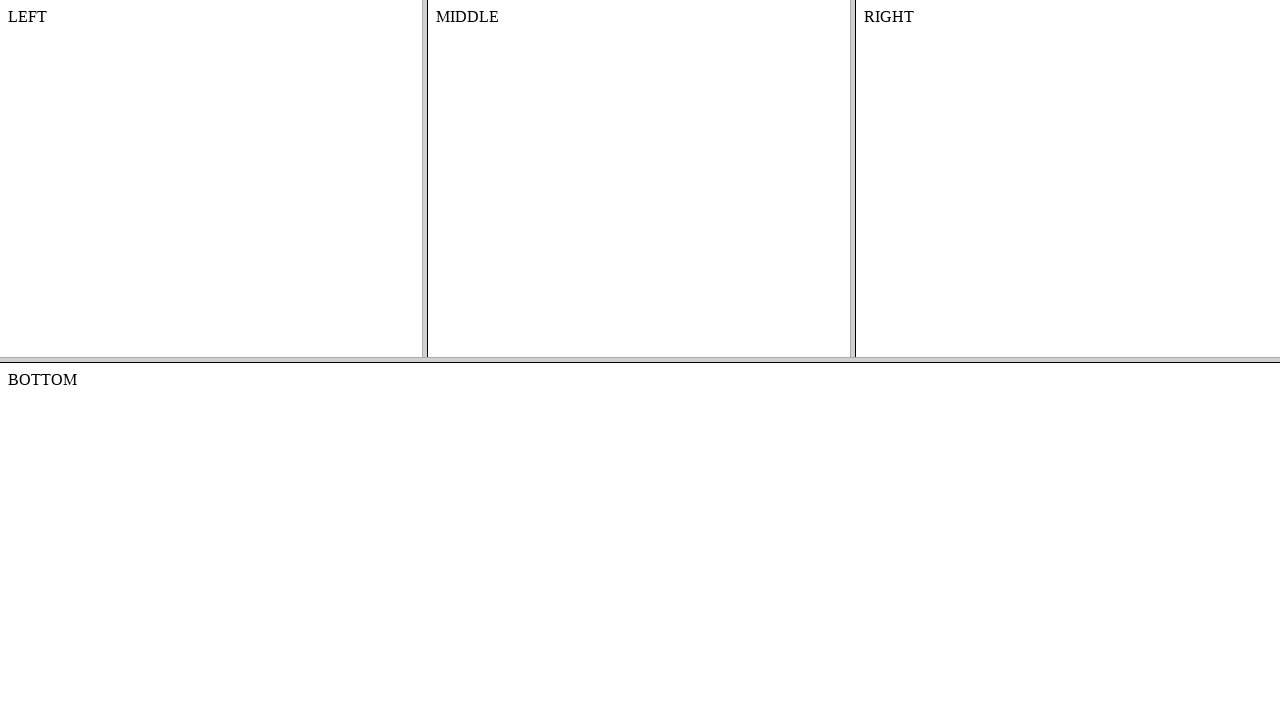

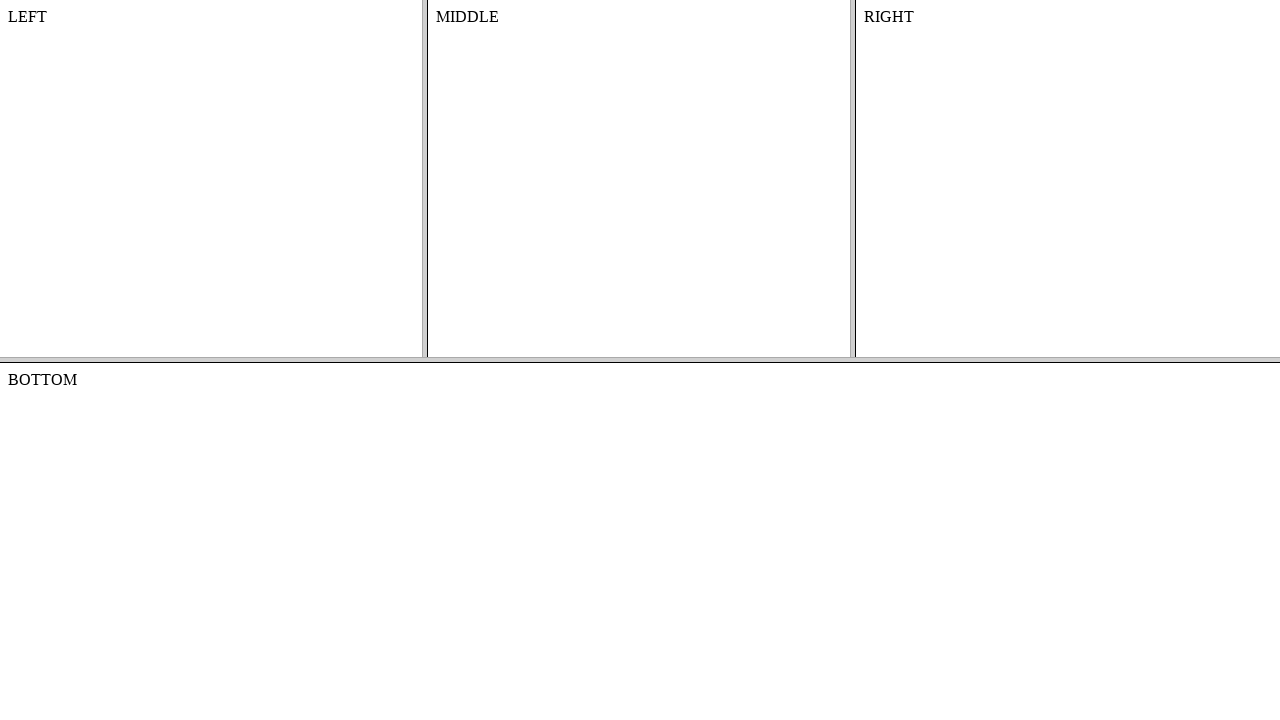